Tests the Rent-A-Cat page by clicking the link and verifying that rent and return buttons exist

Starting URL: https://cs1632.appspot.com/rent-a-cat/

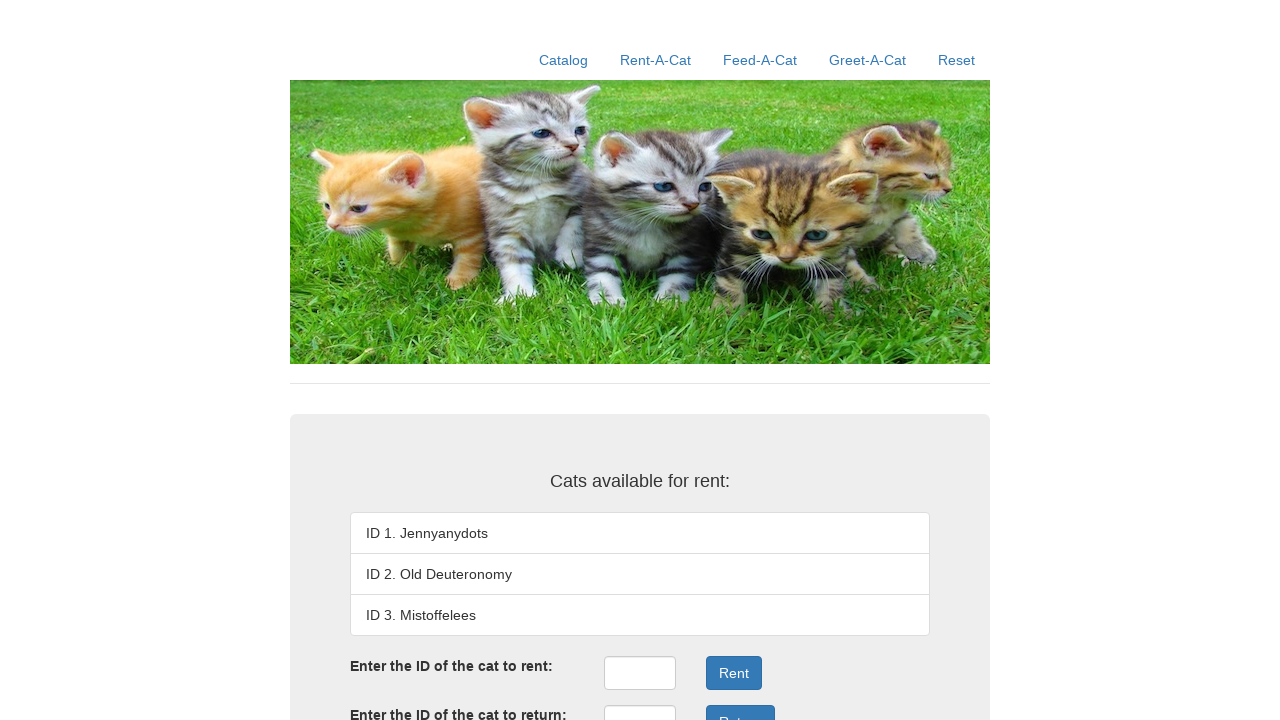

Clicked on the Rent-A-Cat link at (656, 60) on text=Rent-A-Cat
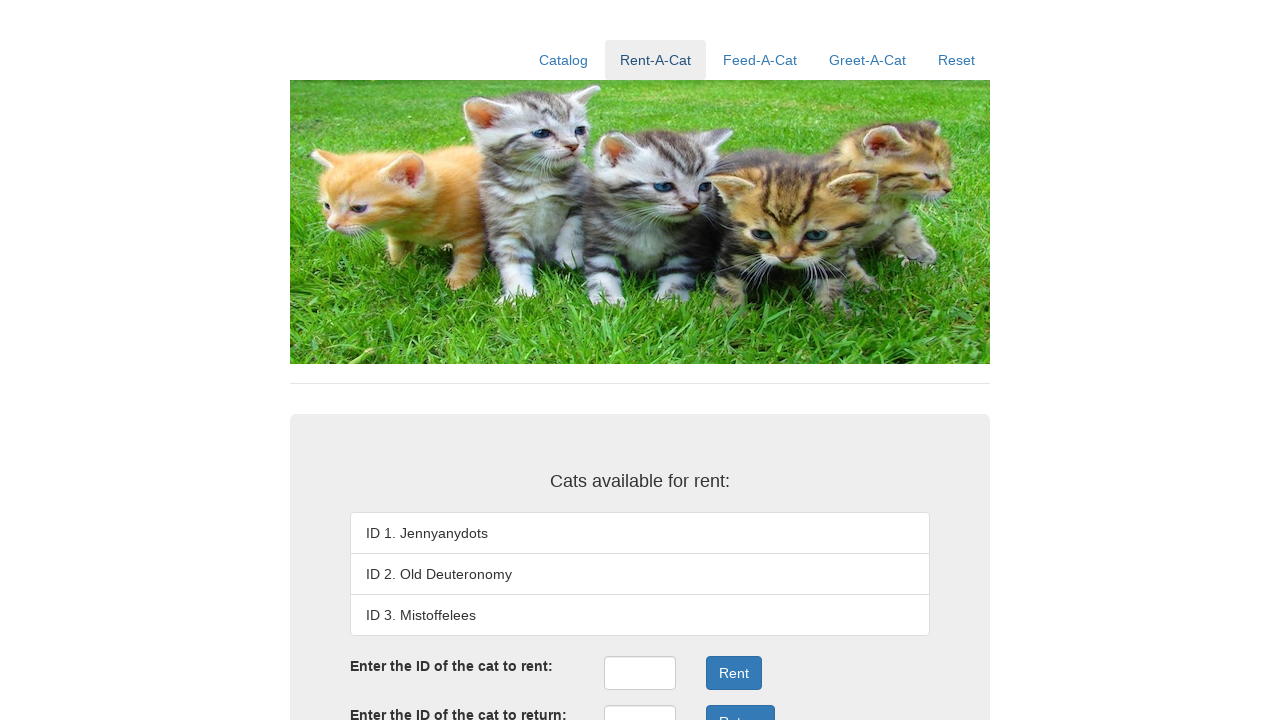

Verified the rent button exists
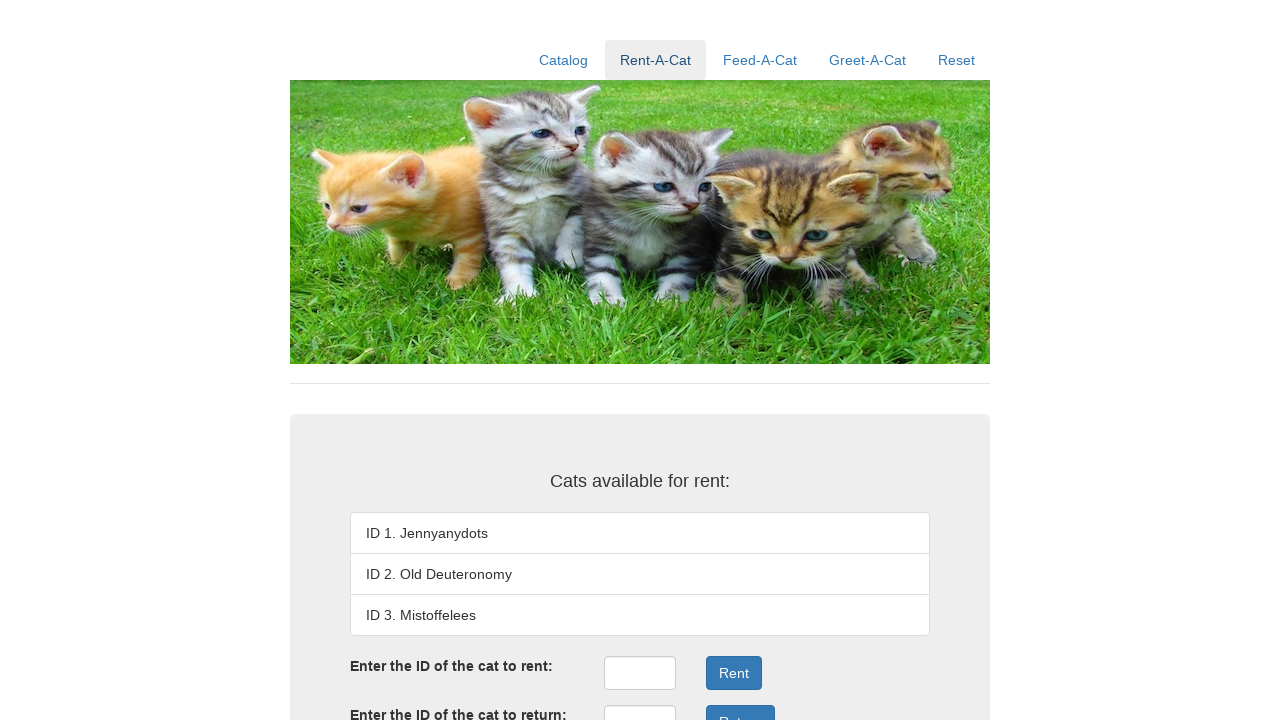

Verified the return button exists
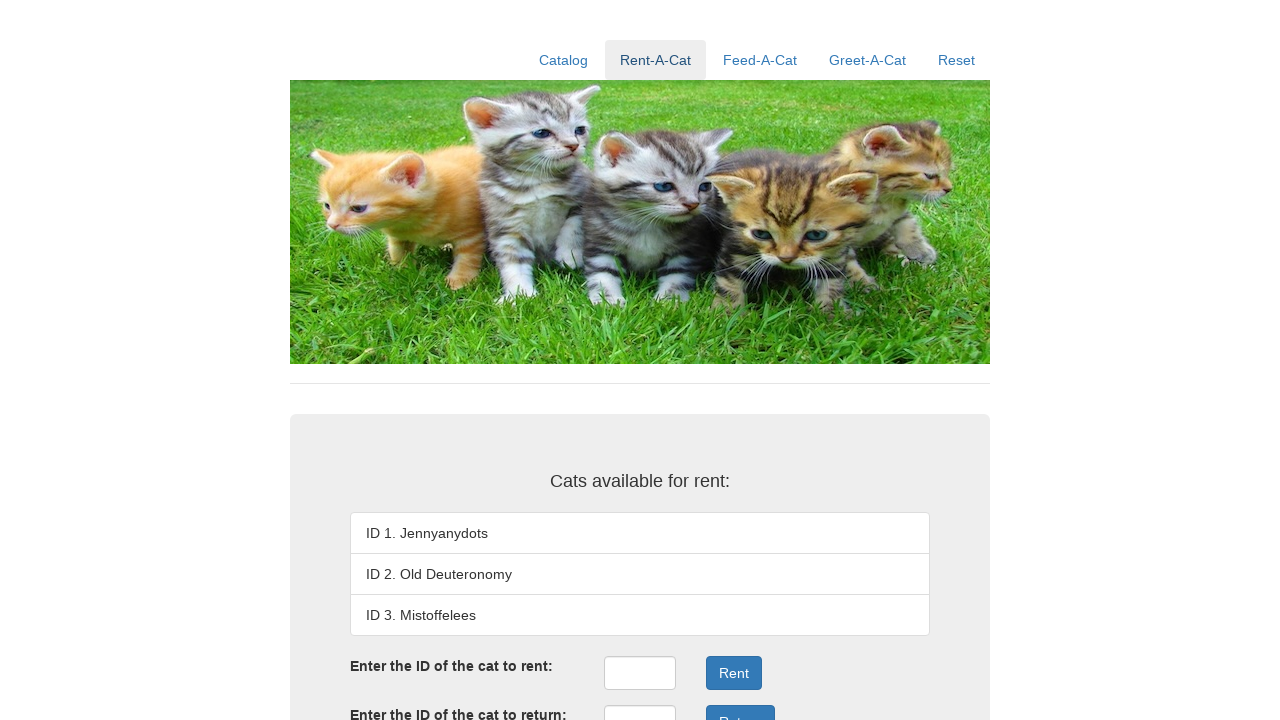

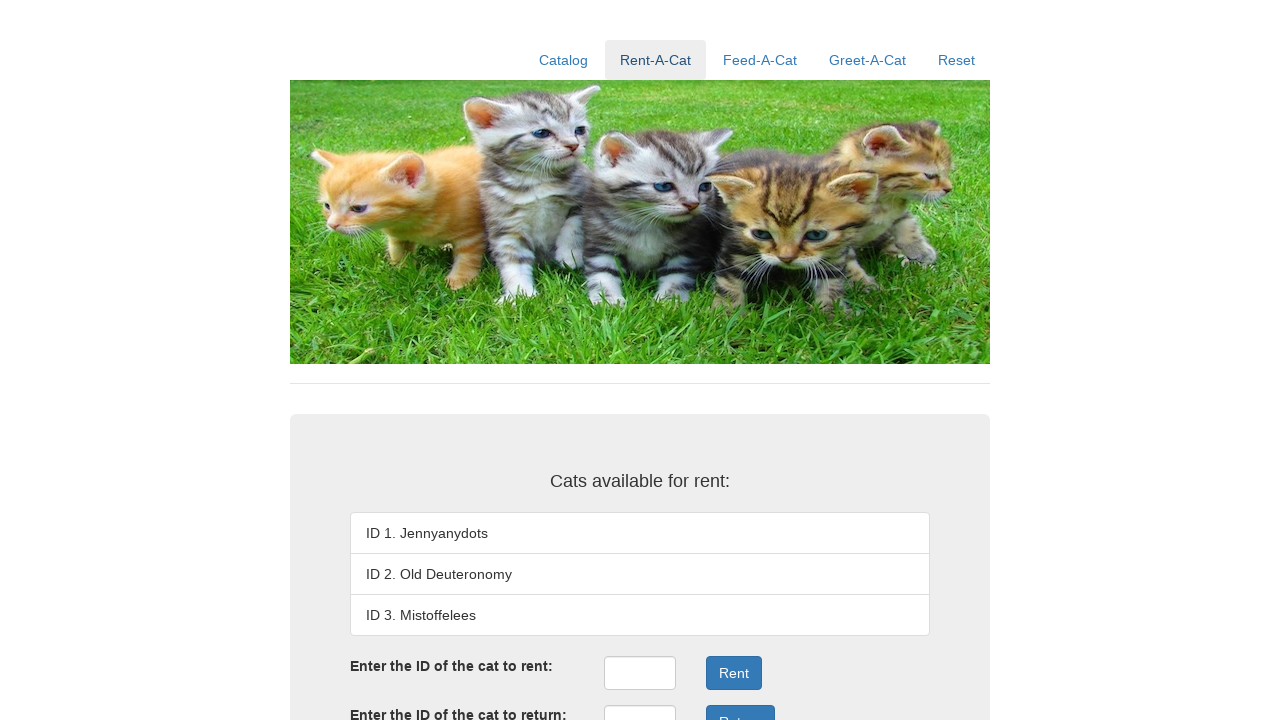